Tests file download functionality by navigating to the file download page and clicking on a file to download

Starting URL: https://the-internet.herokuapp.com/

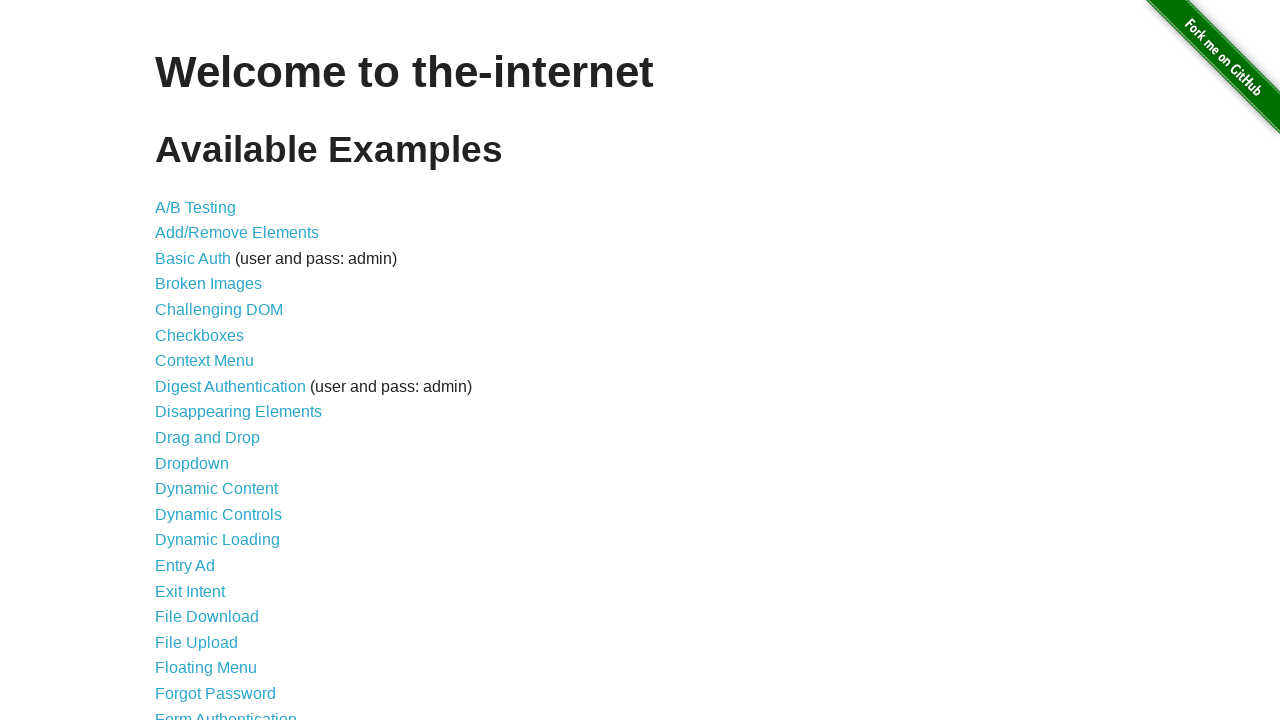

Clicked on File Download link to navigate to file download page at (207, 617) on text=File Download
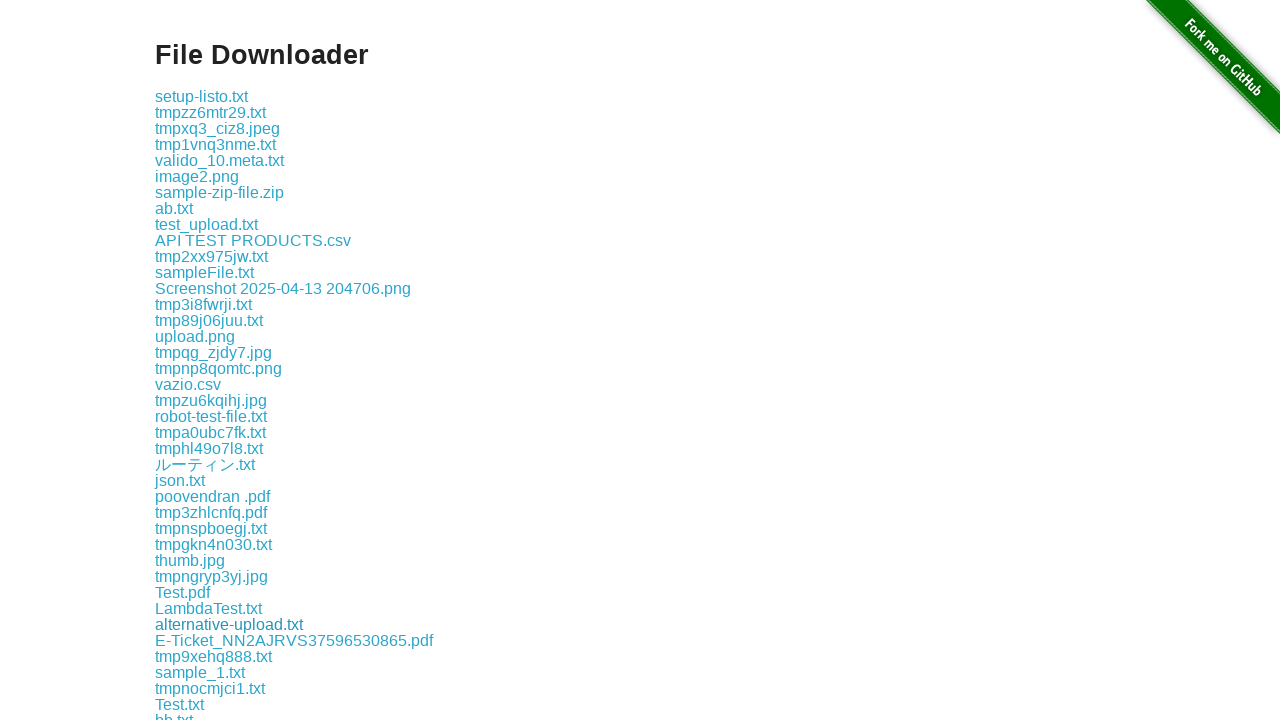

Clicked on some-file.txt to initiate download at (198, 360) on text=some-file.txt
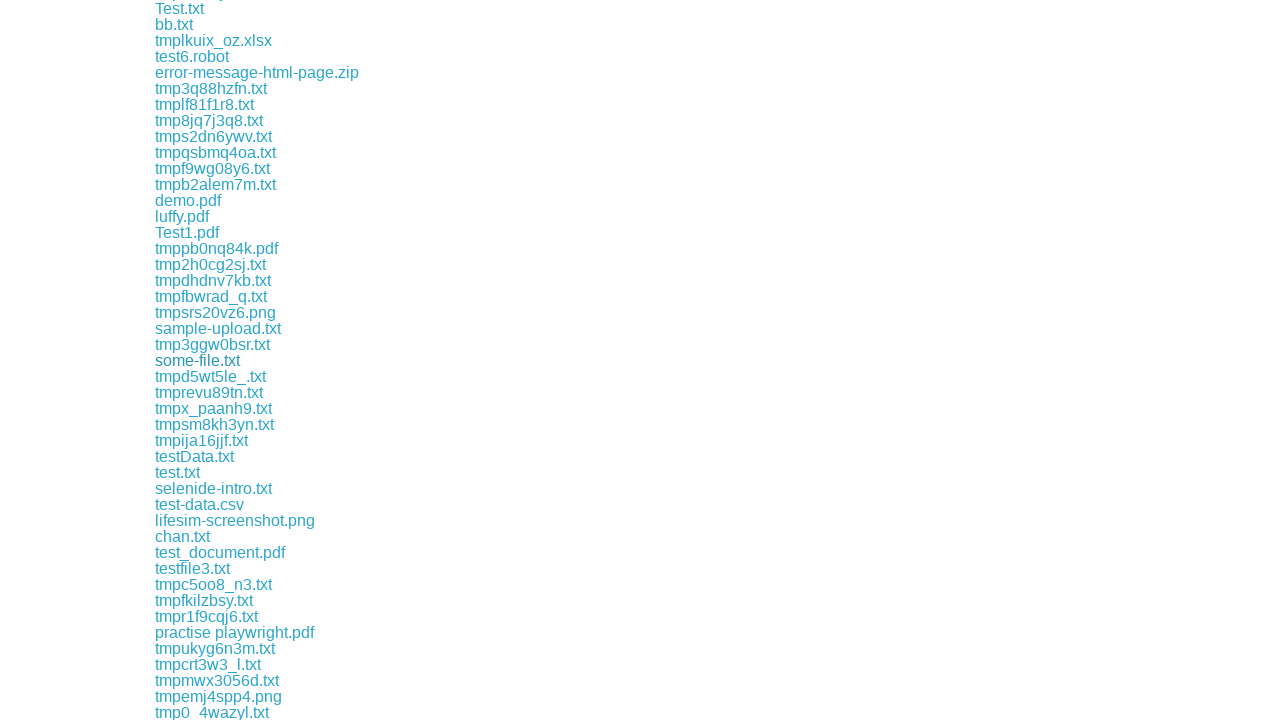

Waited 1 second for download to start
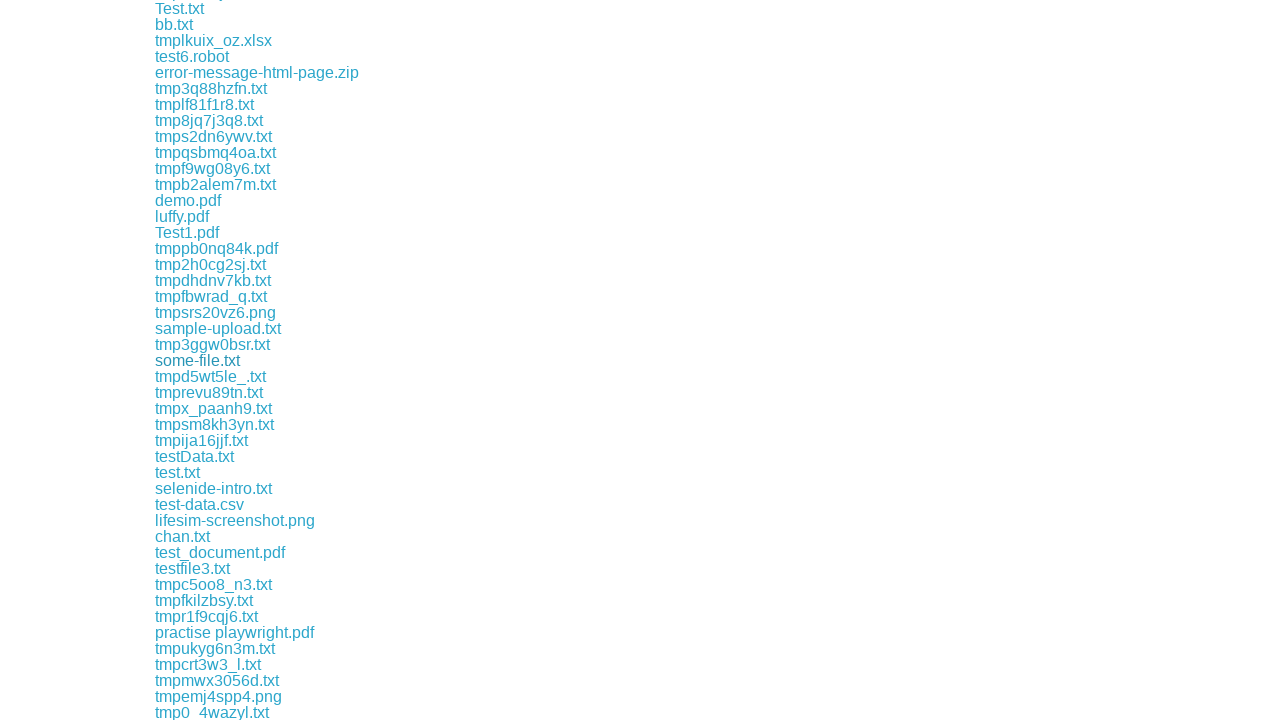

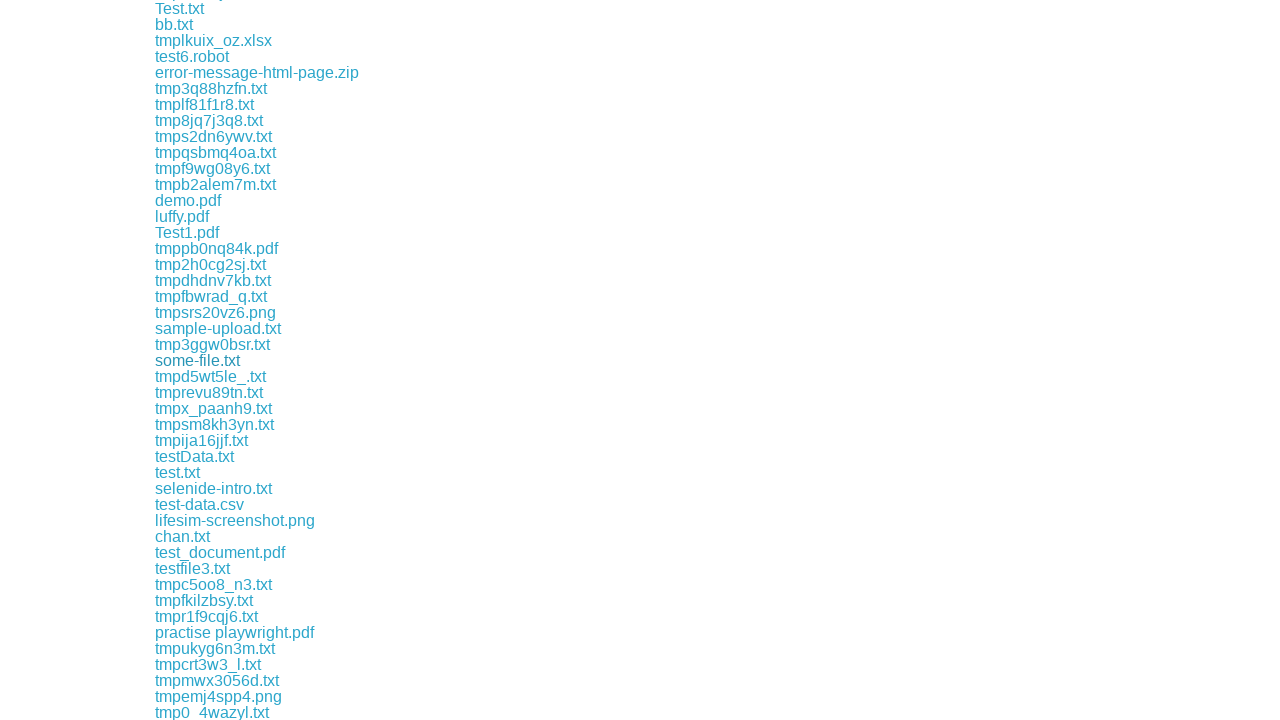